Tests page scrolling functionality by scrolling to a specific element at the bottom of the page, then scrolling back up to the navigation menu element.

Starting URL: http://greenstech.in/selenium-course-content.html

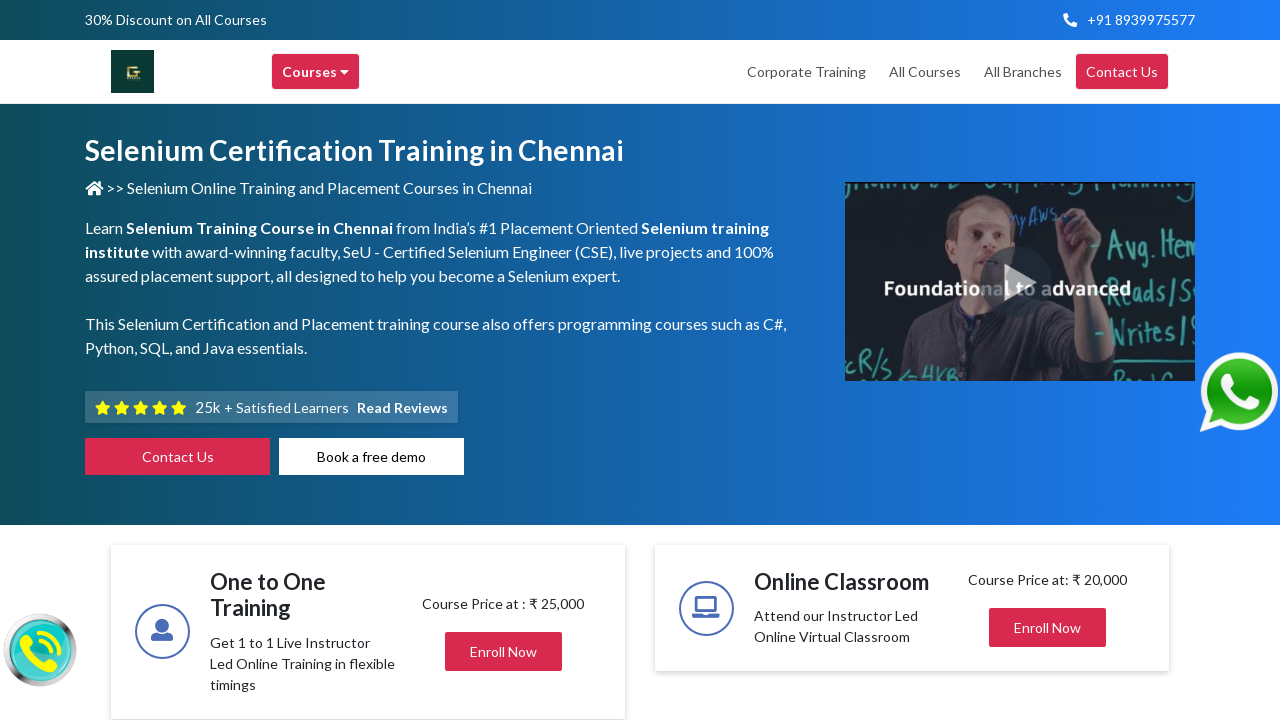

Scrolled down to 'Near HP Petrol Bunk' address element at bottom of page
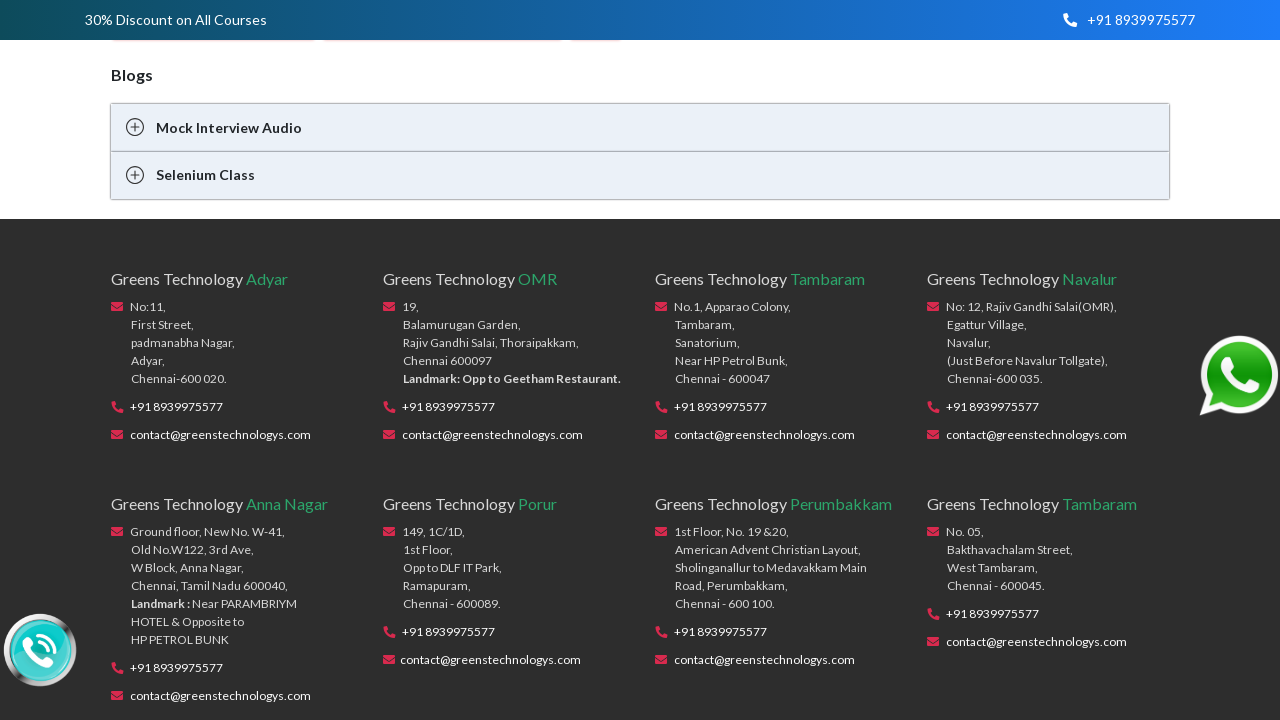

Waited 3 seconds to observe the scrolled position
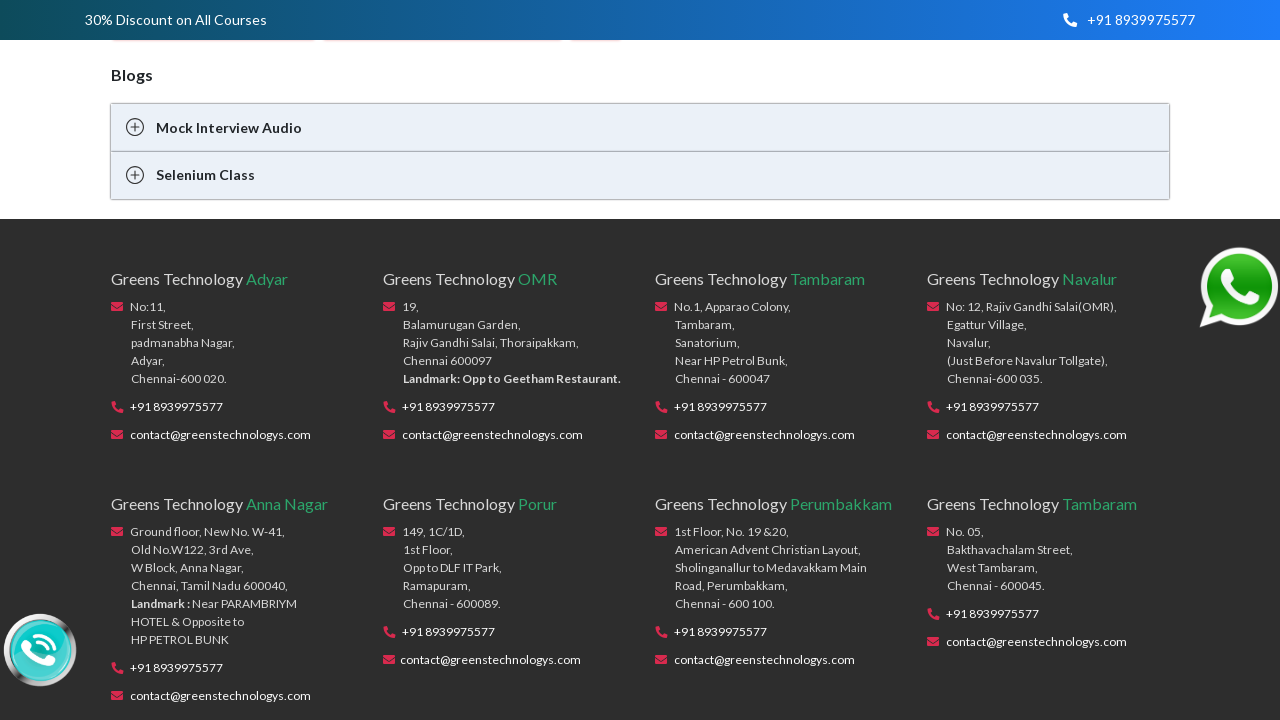

Scrolled back up to 'All Courses' navigation menu element
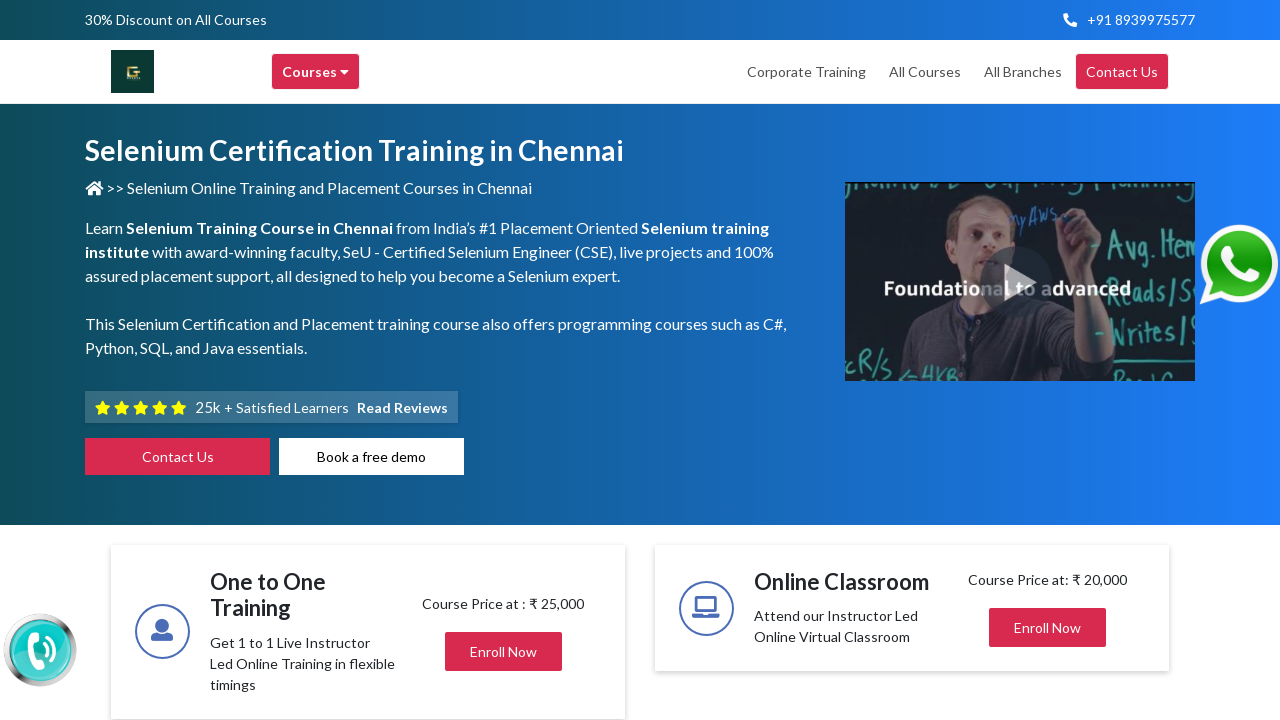

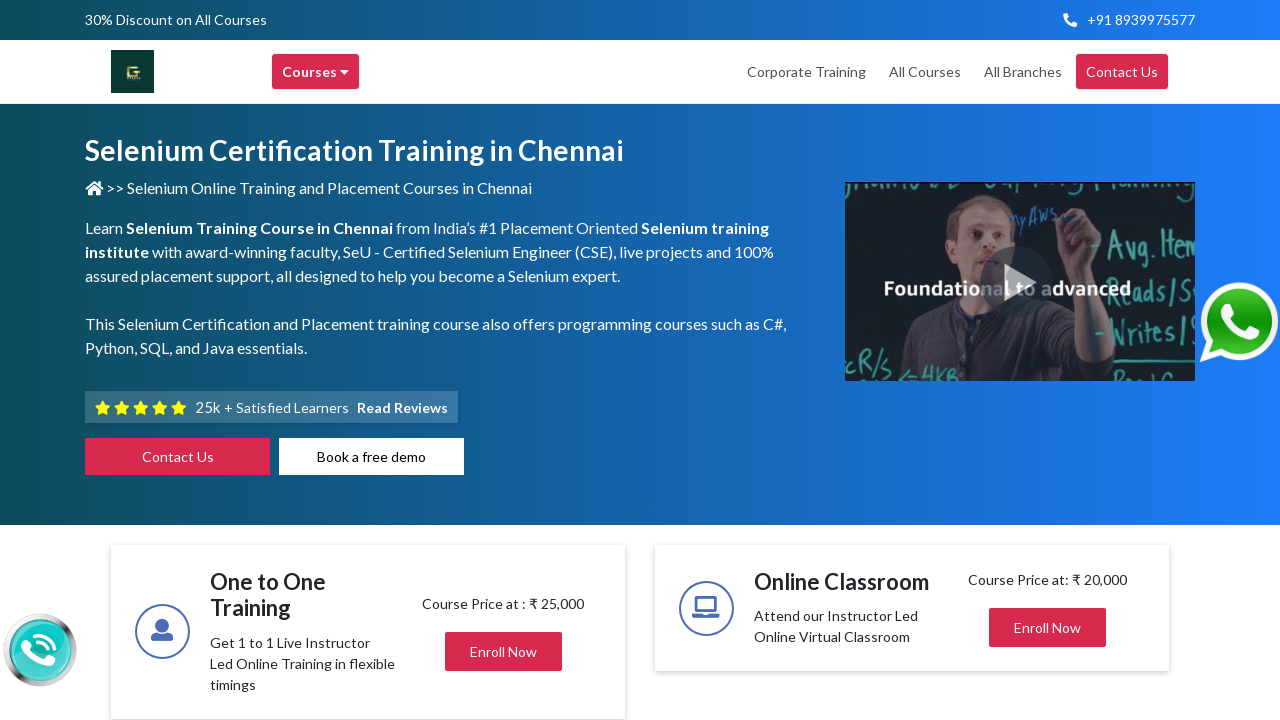